Tests expanding interview questions section and clicking on CTS interview question link

Starting URL: http://greenstech.in/selenium-course-content.html

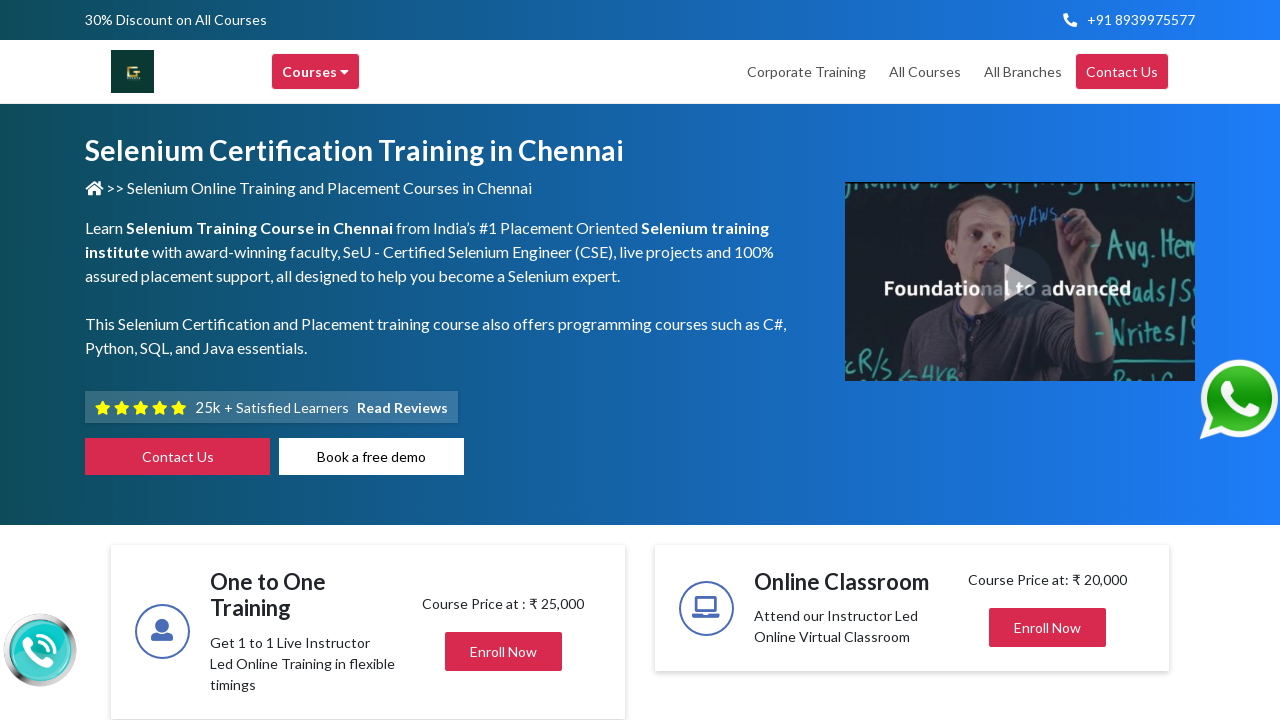

Clicked on Interview Questions header to expand section at (1024, 360) on xpath=//h2[contains(text(),'Interview Questions')]
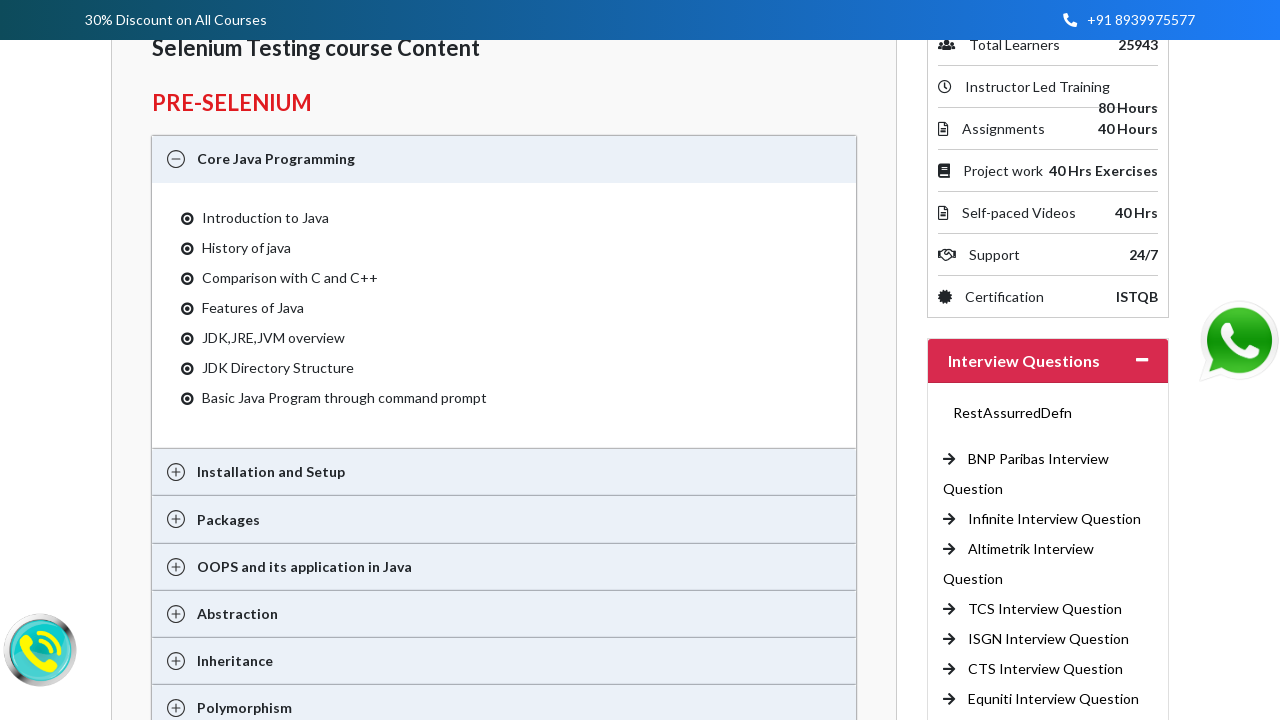

CTS Interview Question link became visible after section expansion
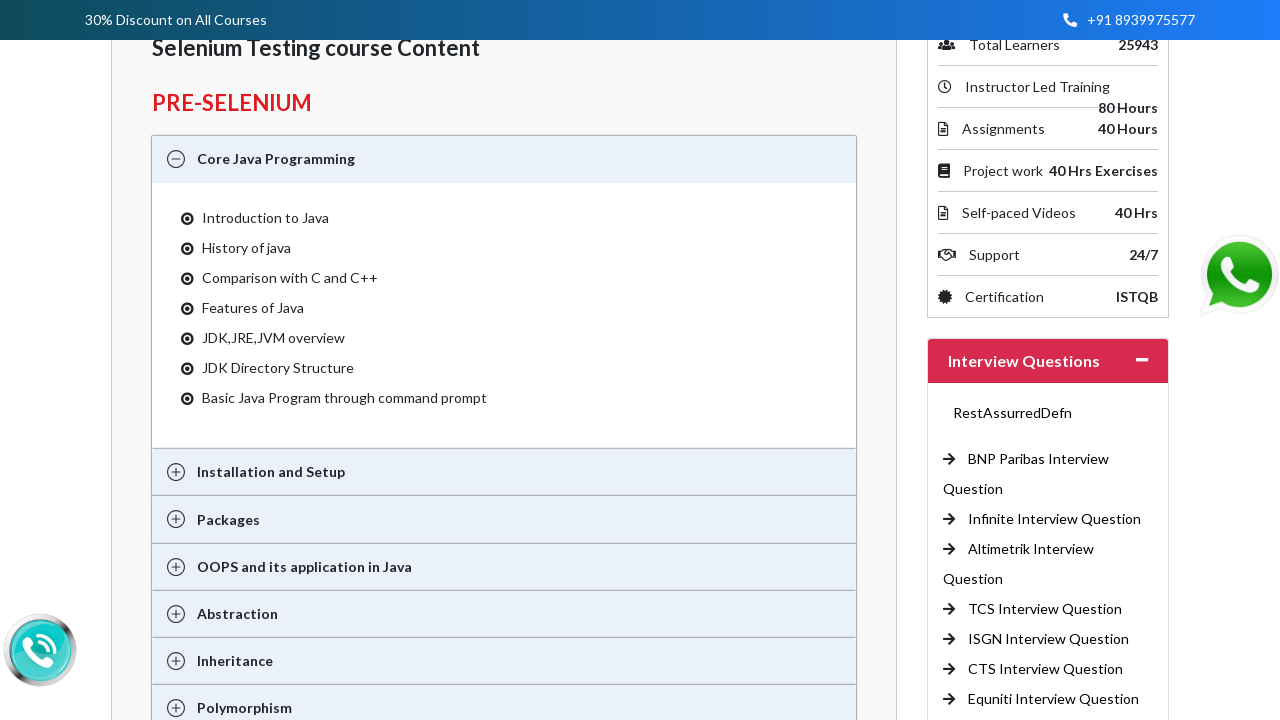

Clicked on CTS Interview Question link at (1046, 669) on xpath=//a[contains(text(),'CTS Interview Question')]
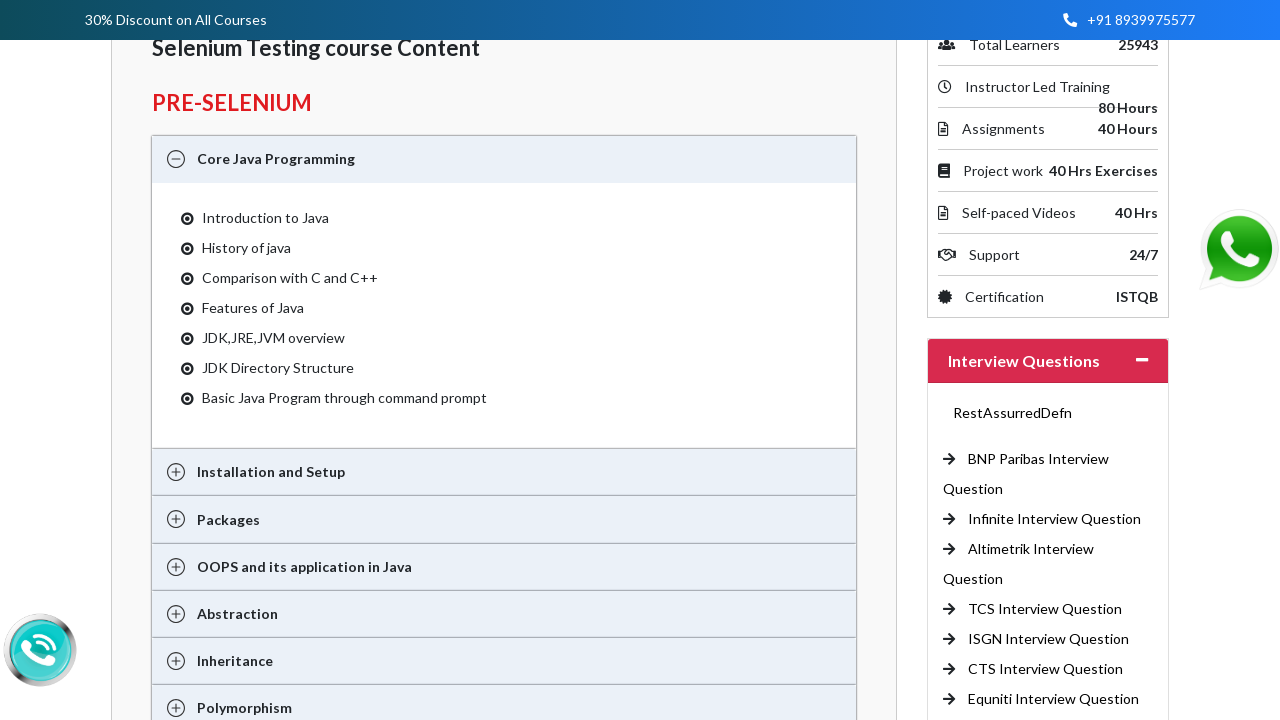

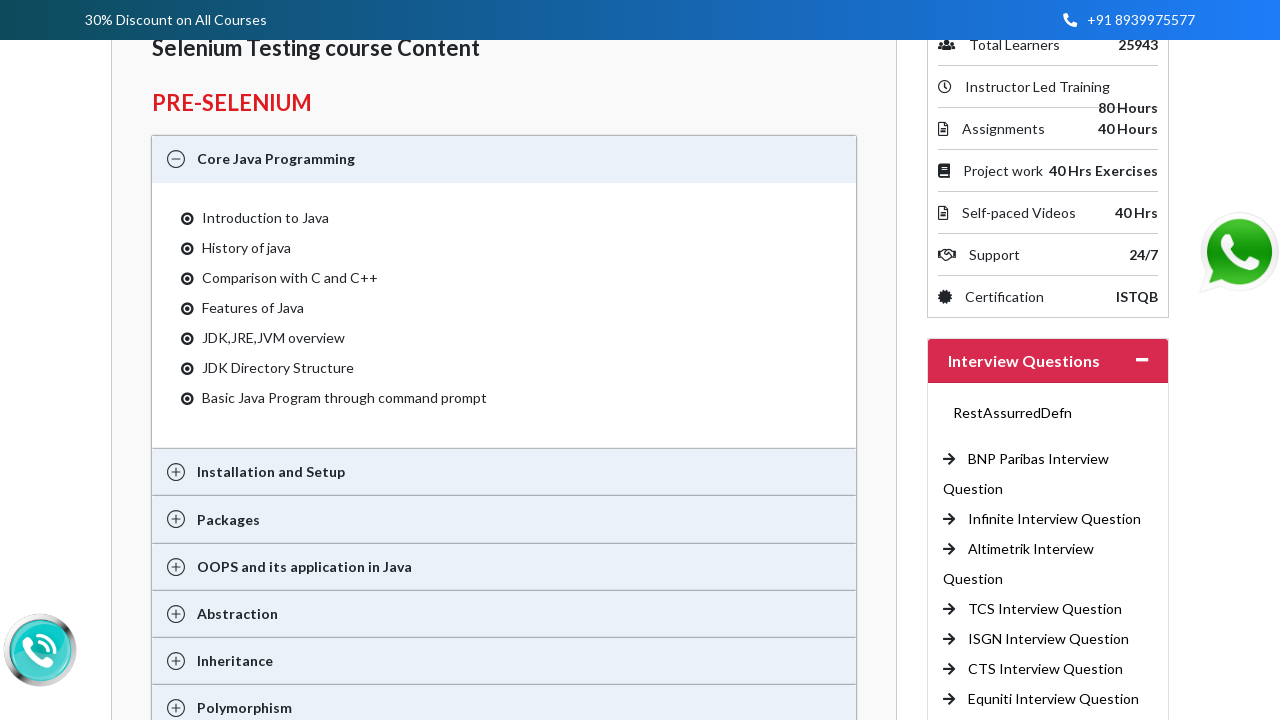